Navigates to the QKart e-commerce frontend and verifies that product items are displayed on the page by waiting for product images to load.

Starting URL: https://crio-qkart-frontend-qa.vercel.app/

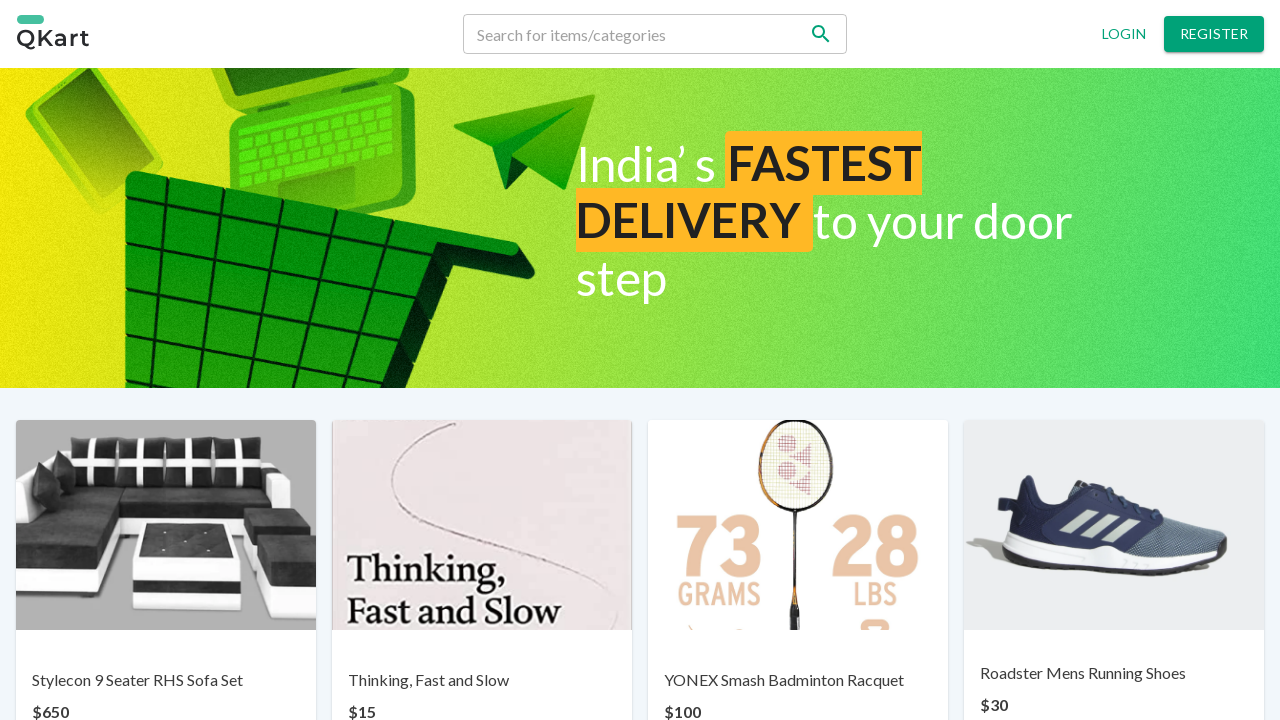

Navigated to QKart e-commerce frontend
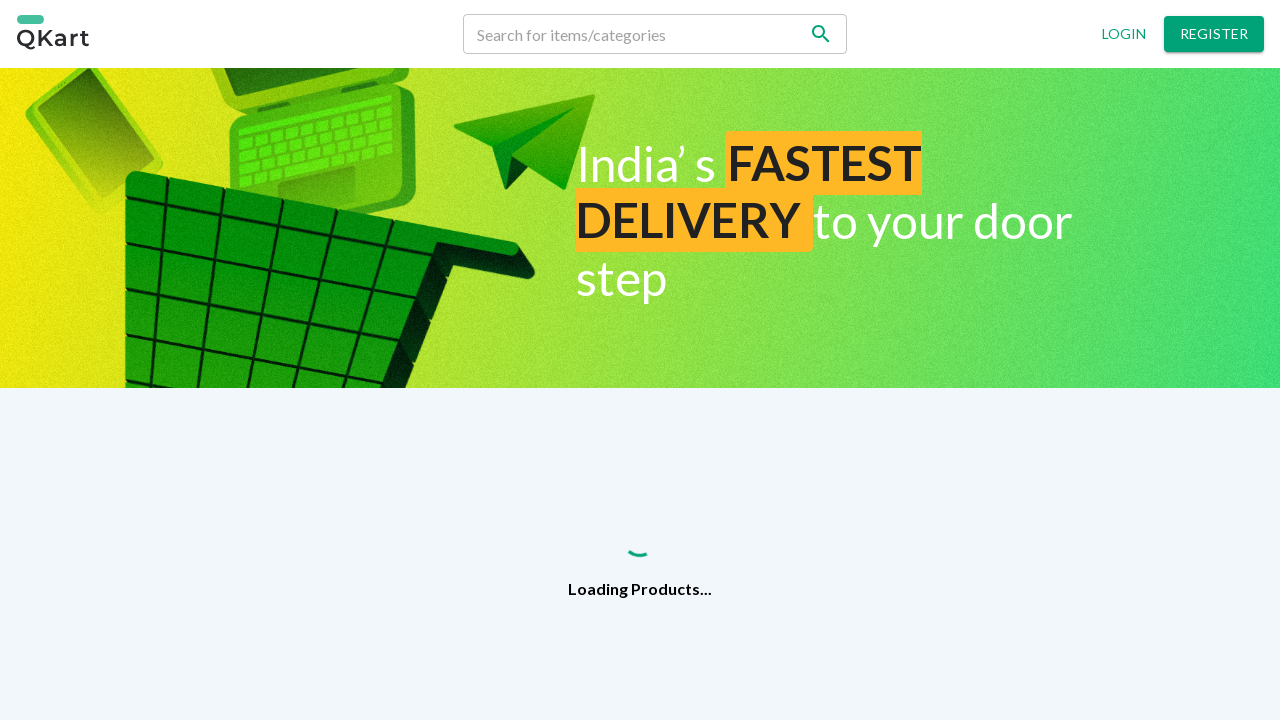

Waited for product grid items with images to load (timeout: 20000ms)
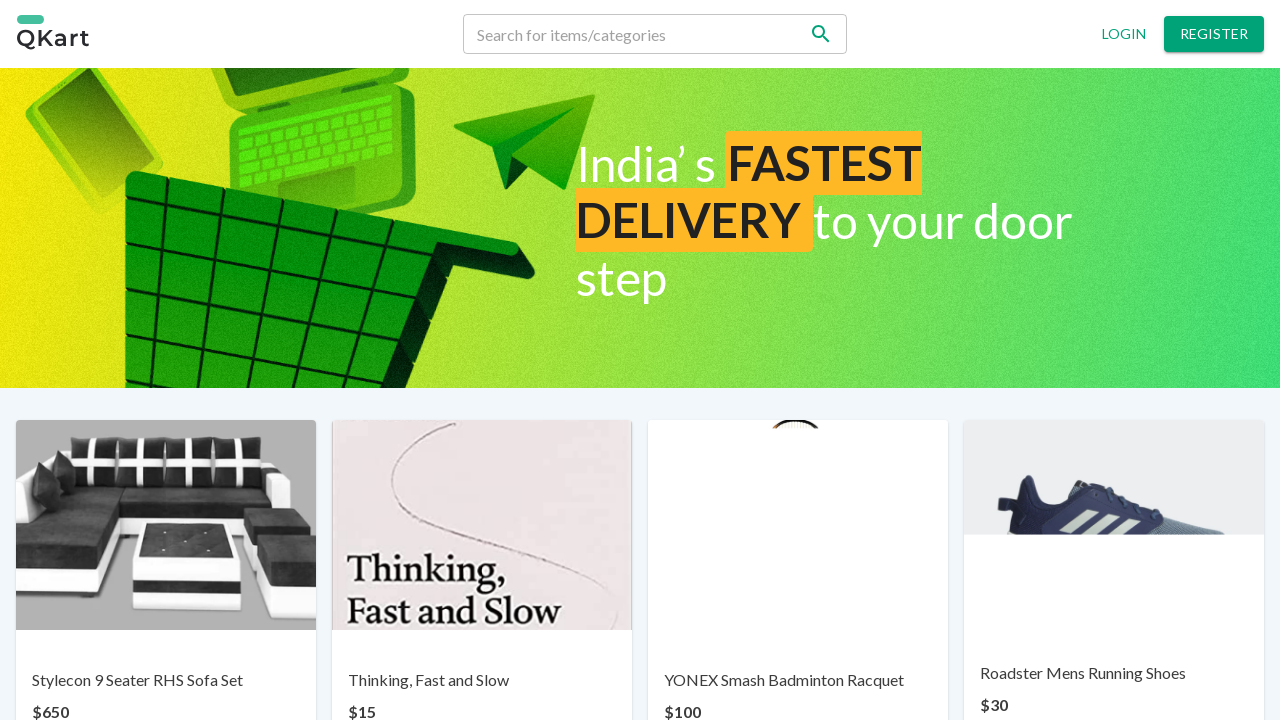

Located all product images on the page
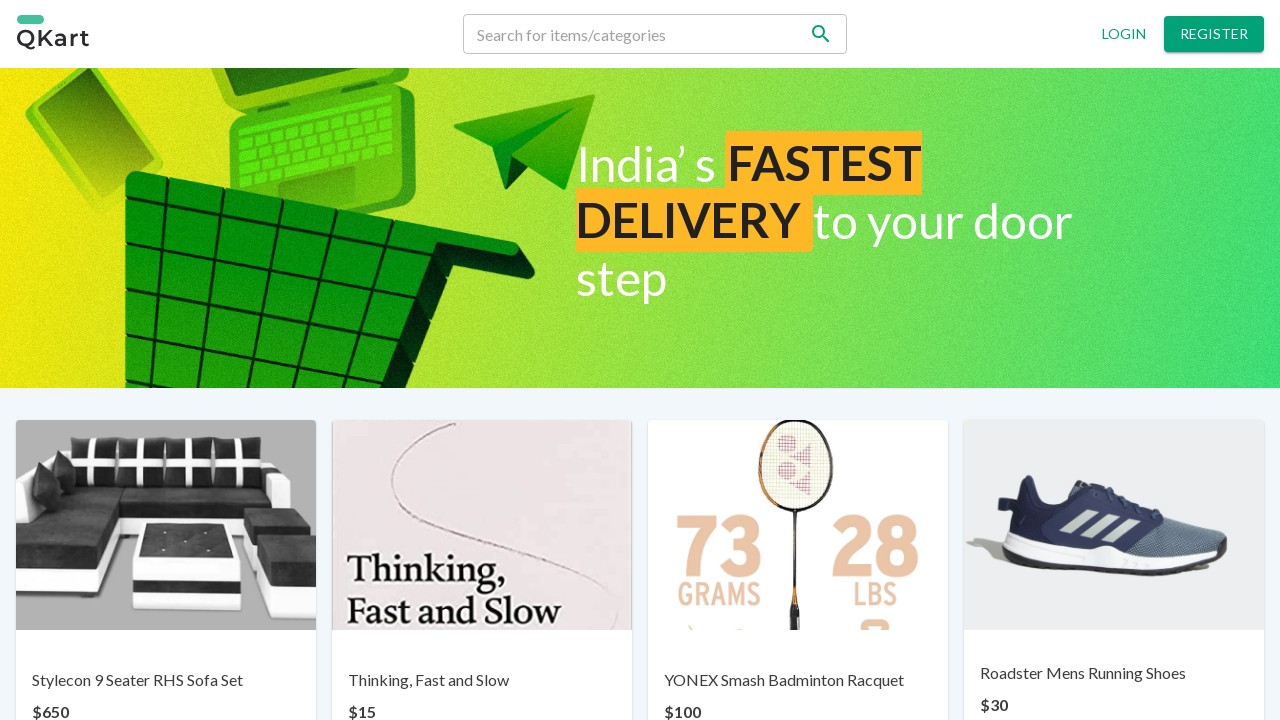

First product image is now visible
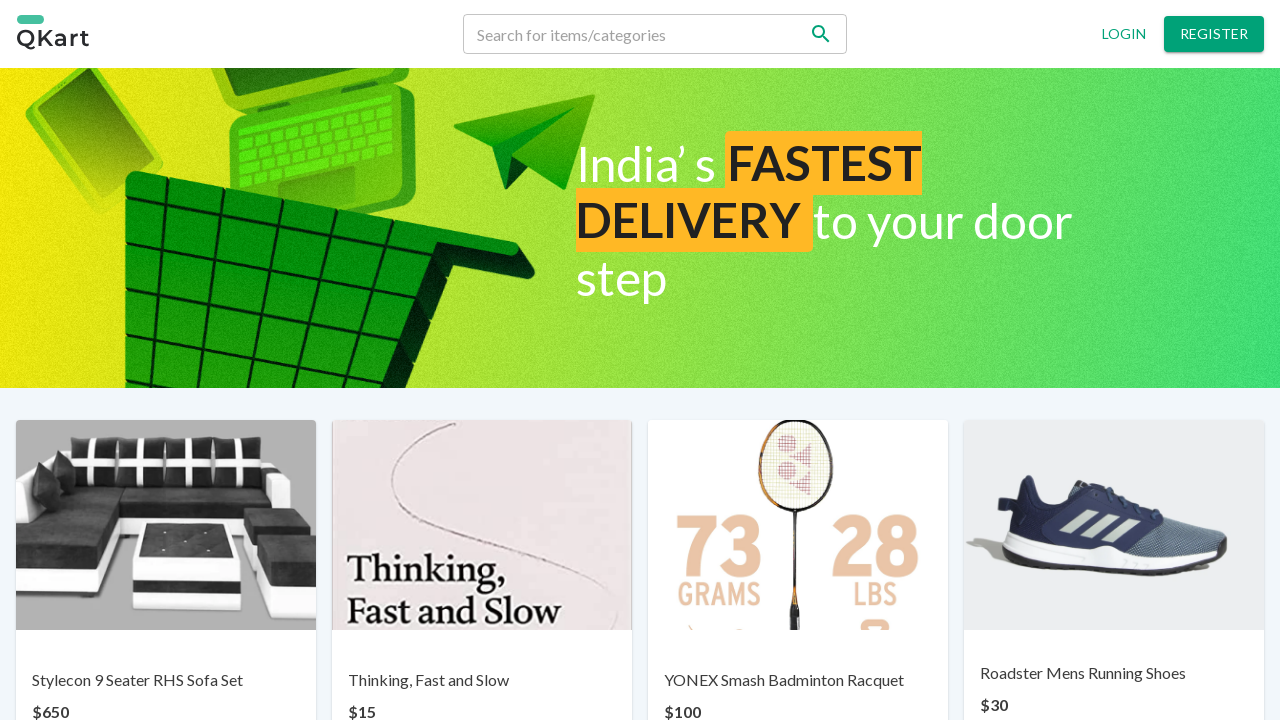

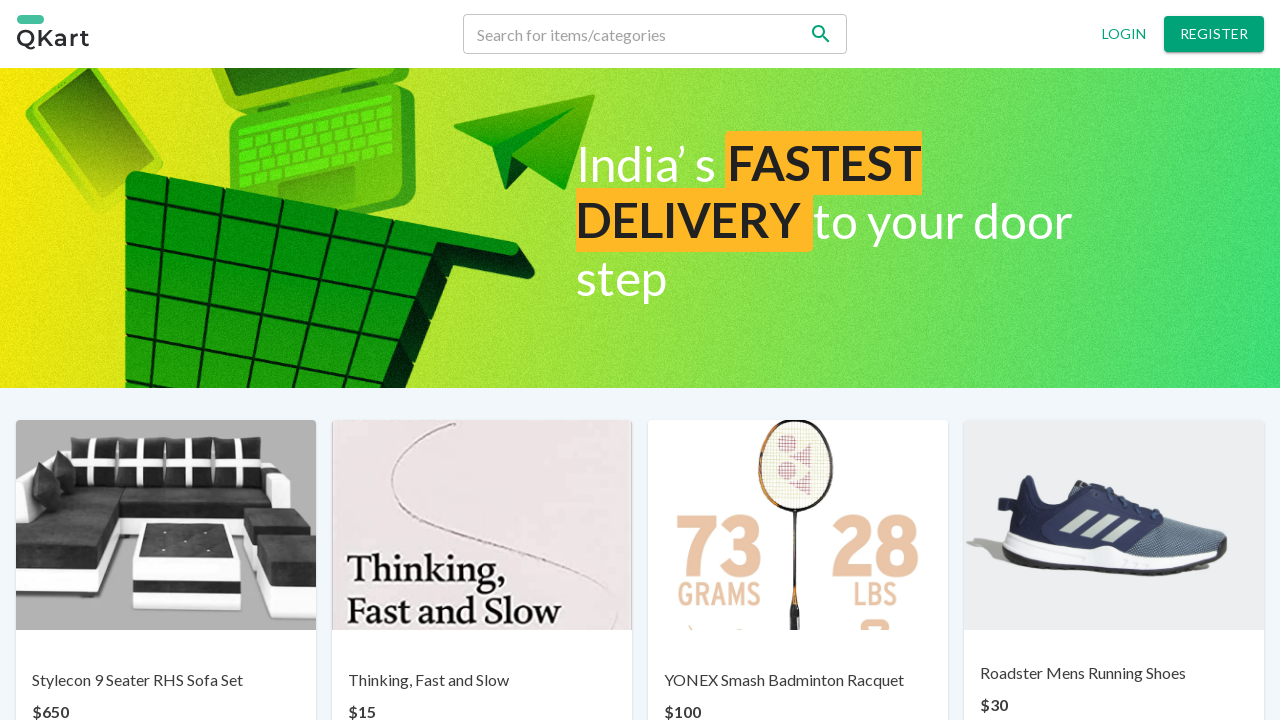